Tests dynamic controls page by toggling a checkbox, waiting for a dynamic element to disappear, then toggling again and waiting for it to reappear

Starting URL: https://v1.training-support.net/selenium/dynamic-controls

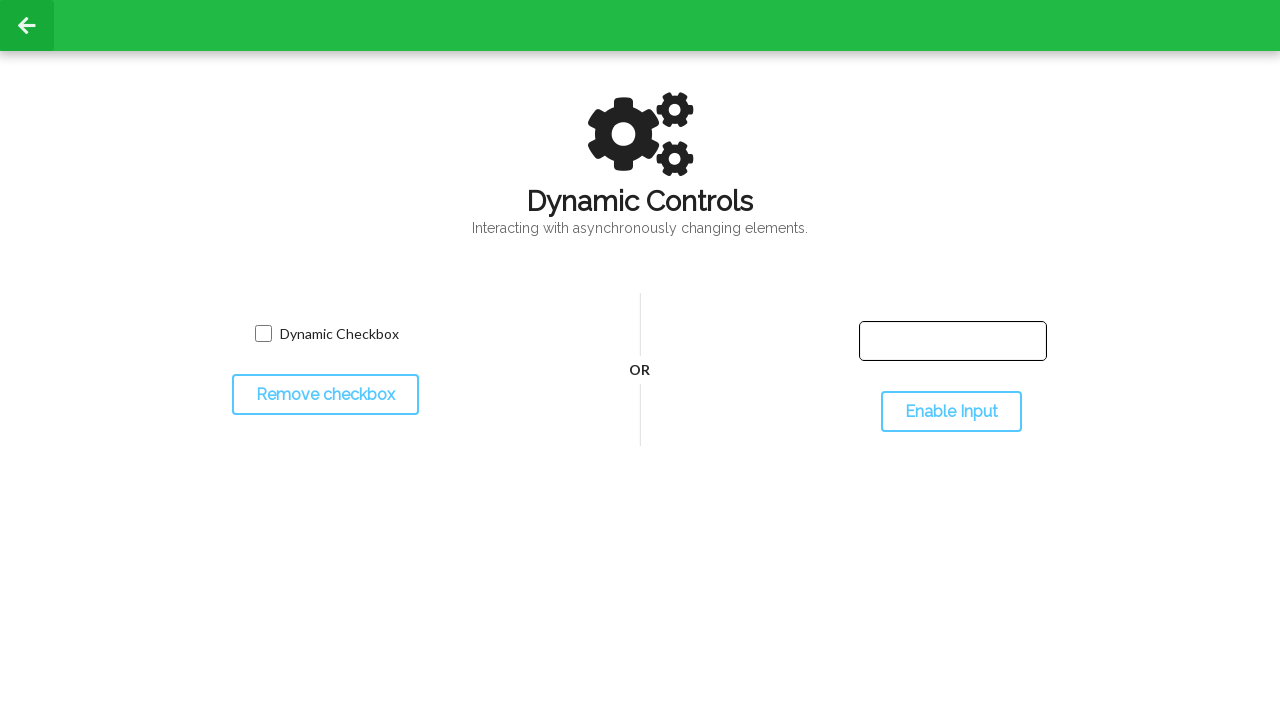

Clicked toggle checkbox button to hide dynamic checkbox at (325, 395) on #toggleCheckbox
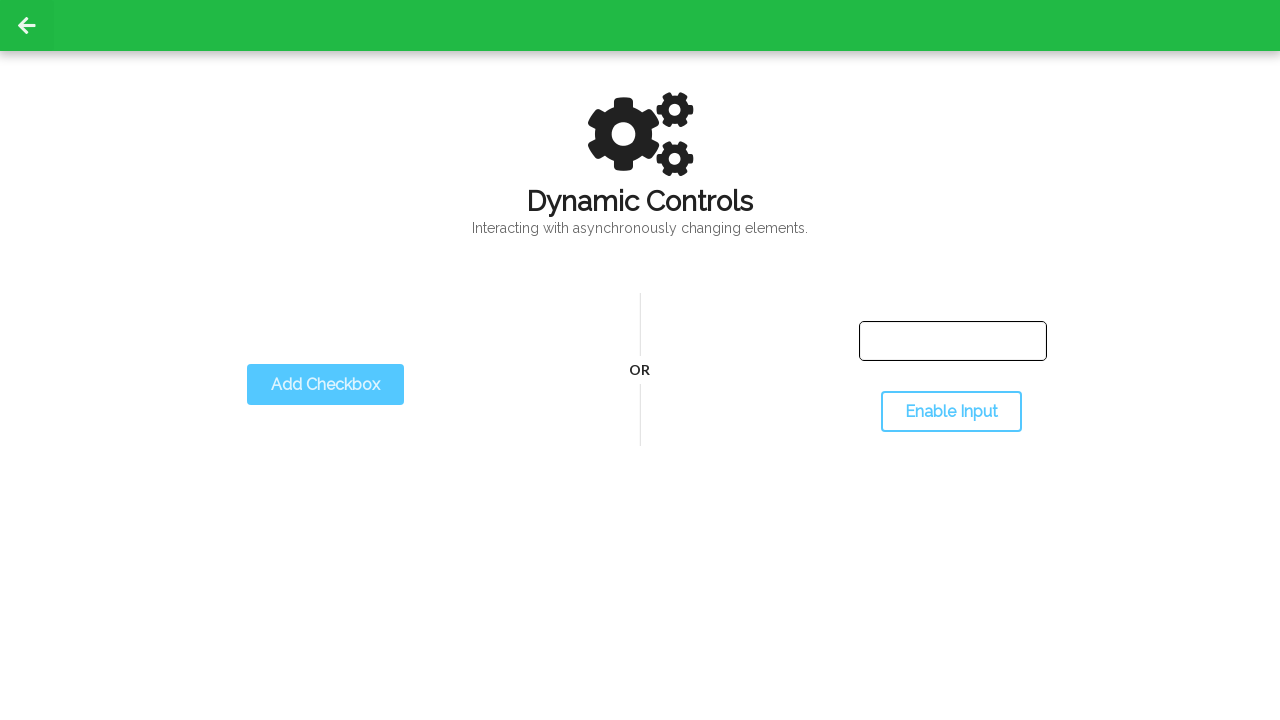

Waited for dynamic checkbox to disappear
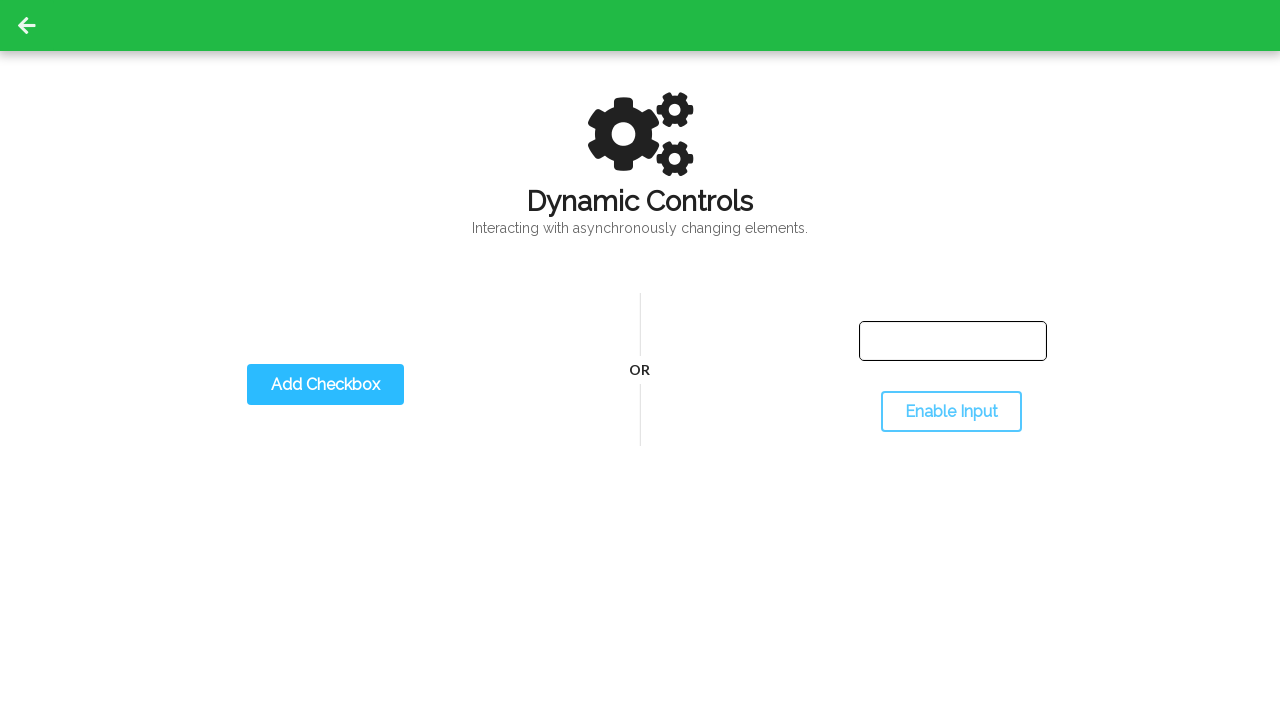

Clicked toggle checkbox button again to show dynamic checkbox at (325, 385) on #toggleCheckbox
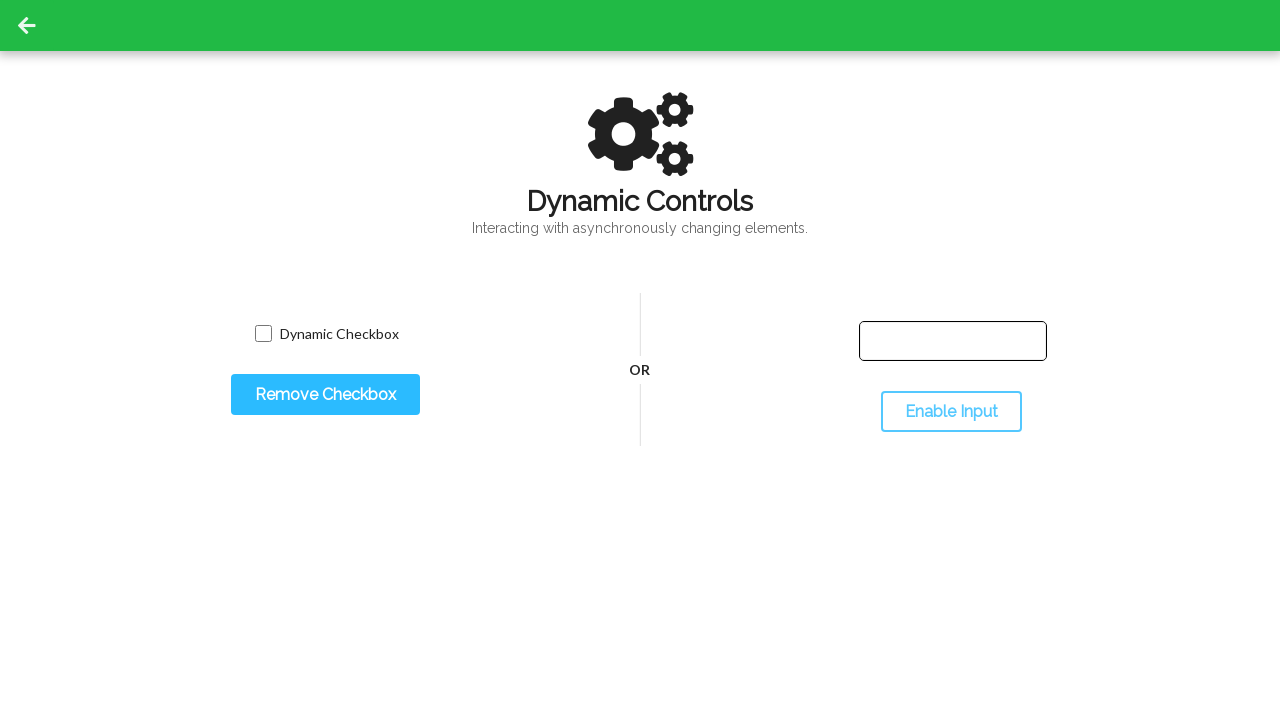

Waited for dynamic checkbox to reappear
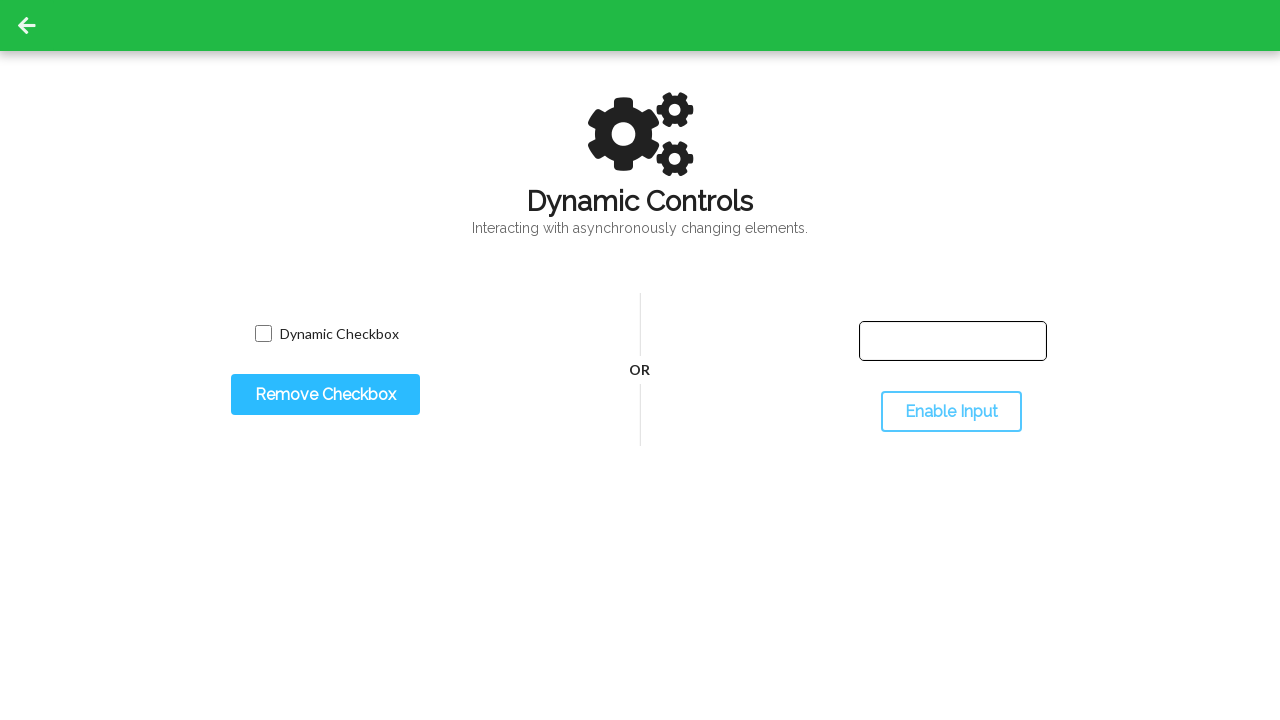

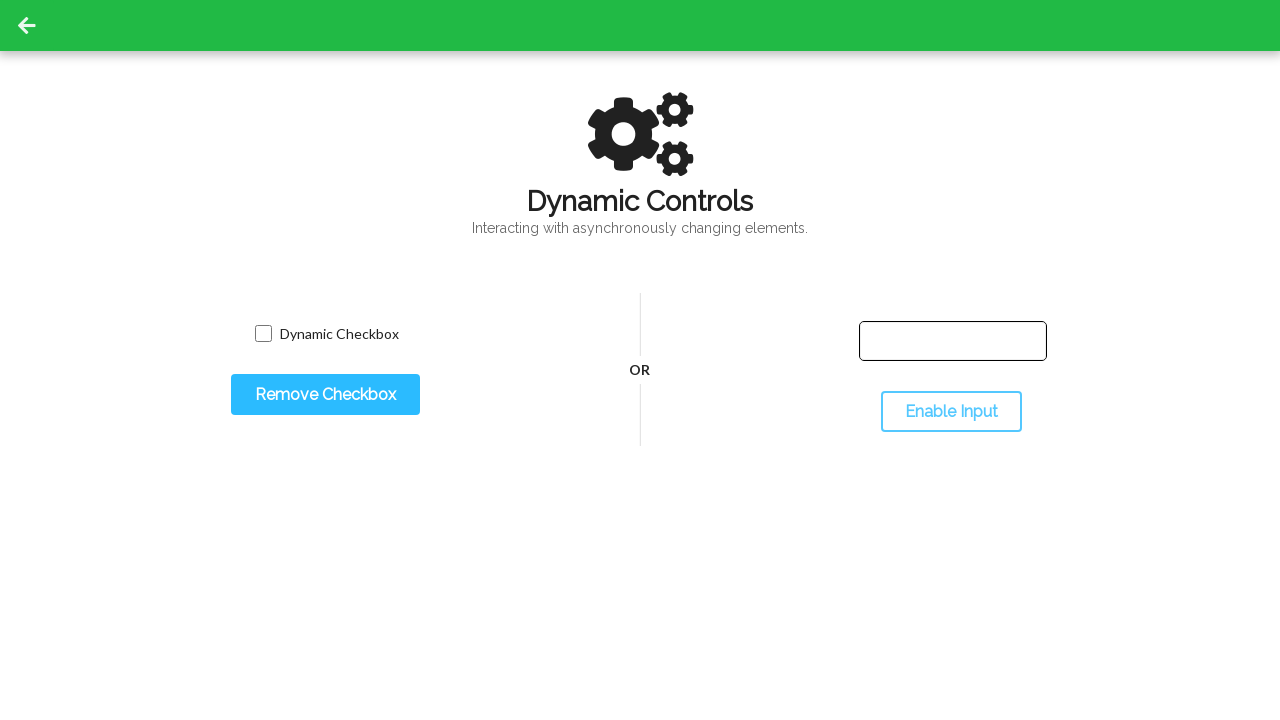